Tests dropdown selection functionality by selecting options using three different methods: by index, by visible text, and by value on a practice dropdown page.

Starting URL: https://rahulshettyacademy.com/dropdownsPractise/

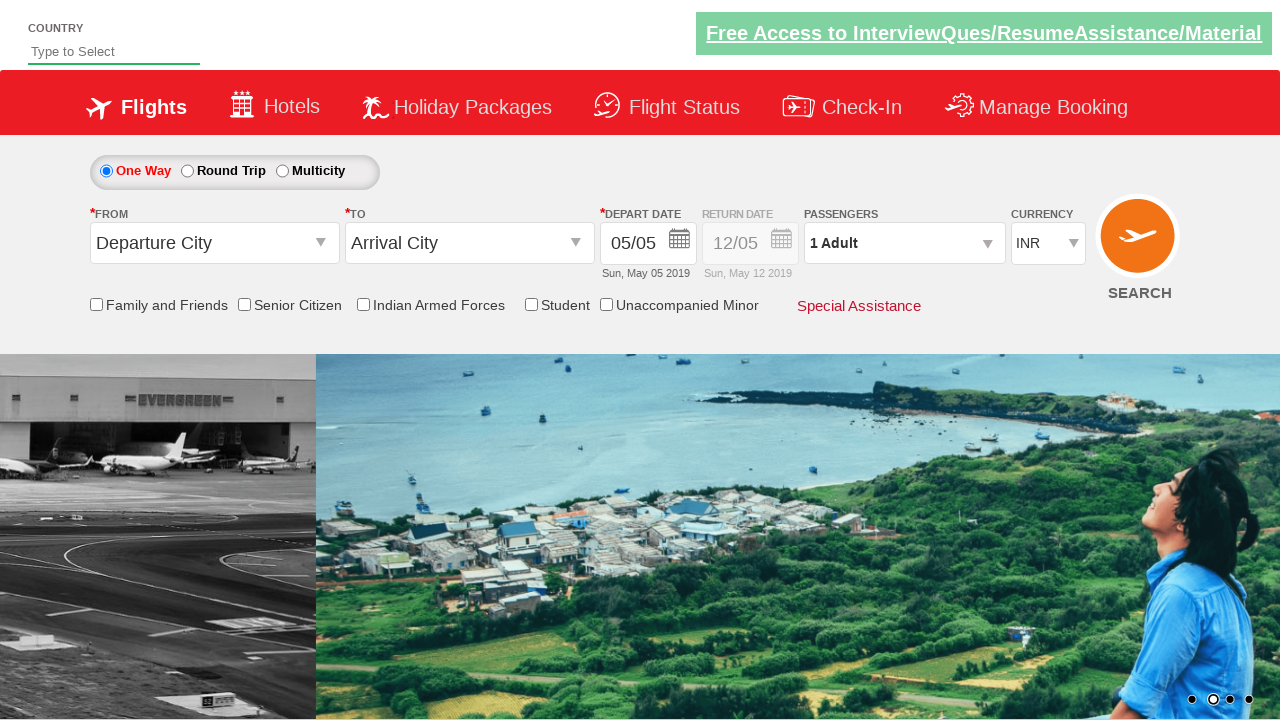

Selected dropdown option by index 3 on #ctl00_mainContent_DropDownListCurrency
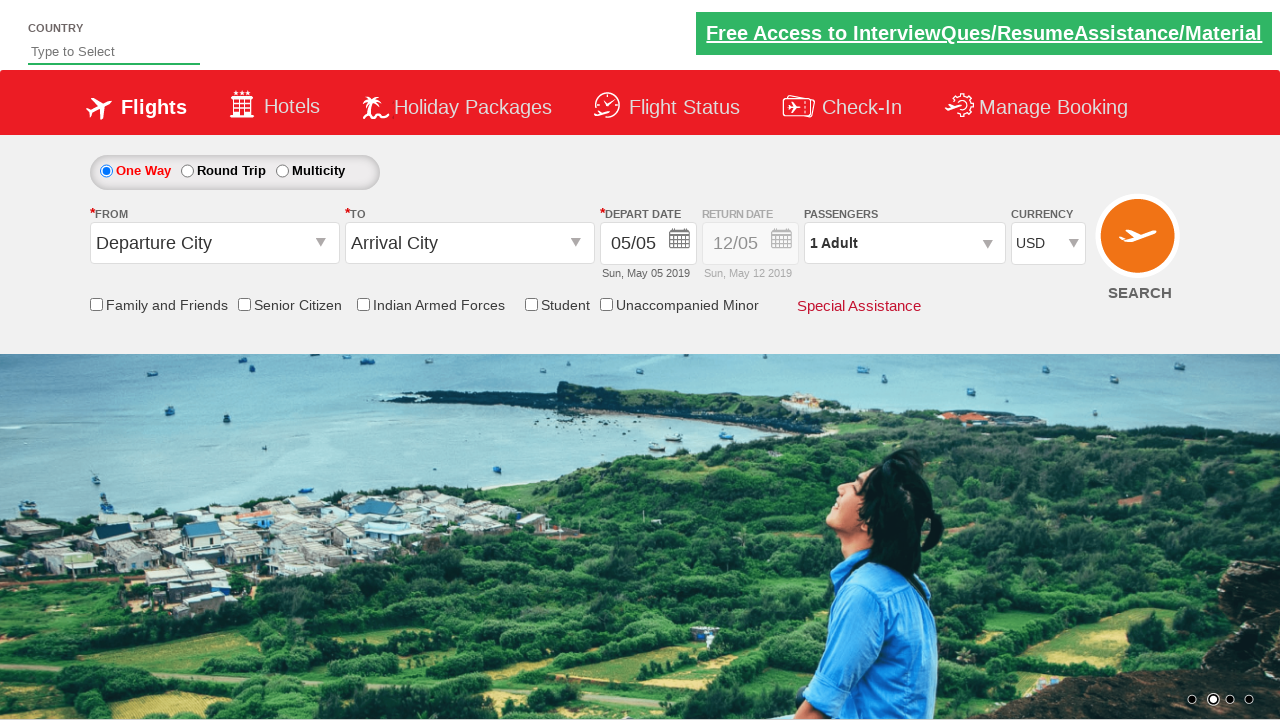

Selected dropdown option by visible text 'AED' on #ctl00_mainContent_DropDownListCurrency
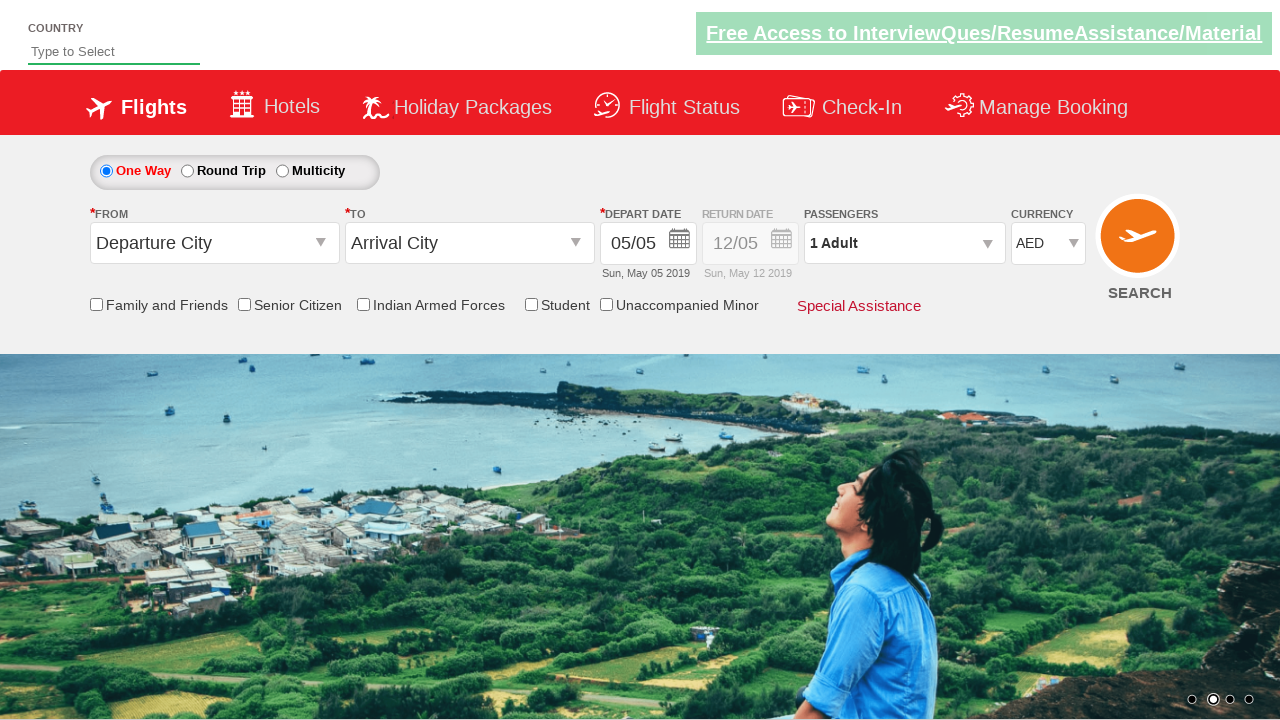

Selected dropdown option by value 'INR' on #ctl00_mainContent_DropDownListCurrency
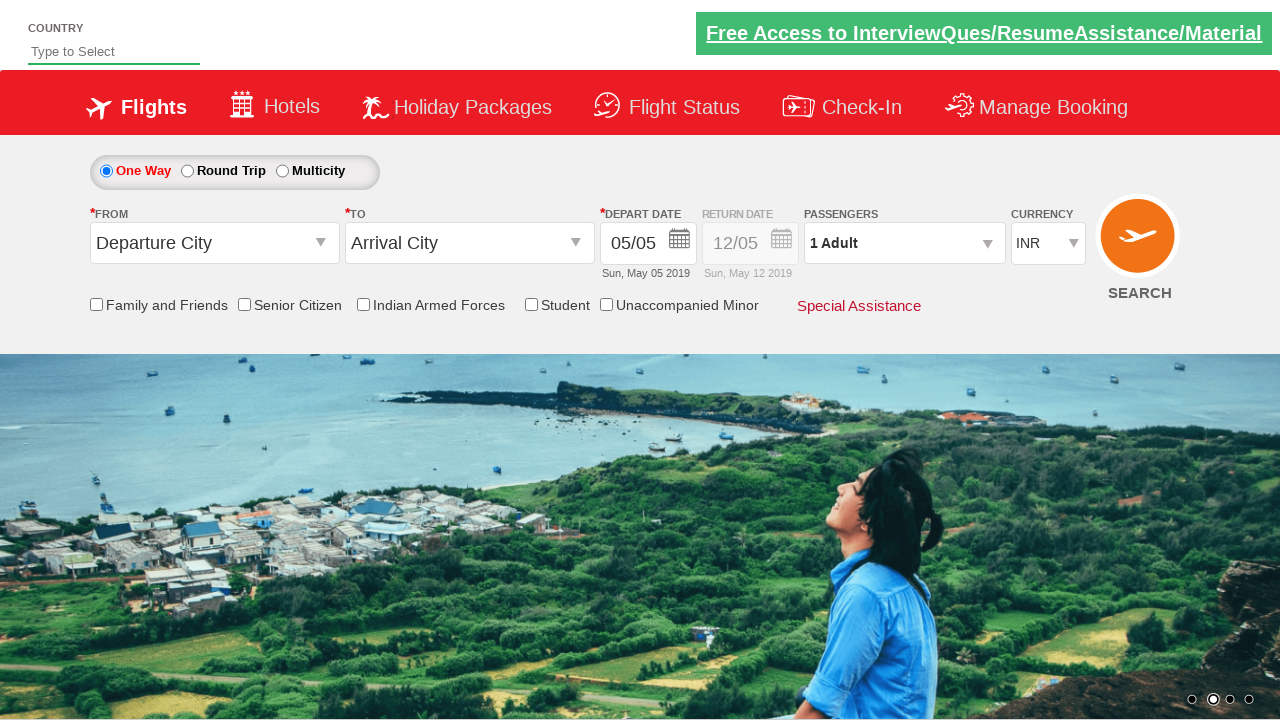

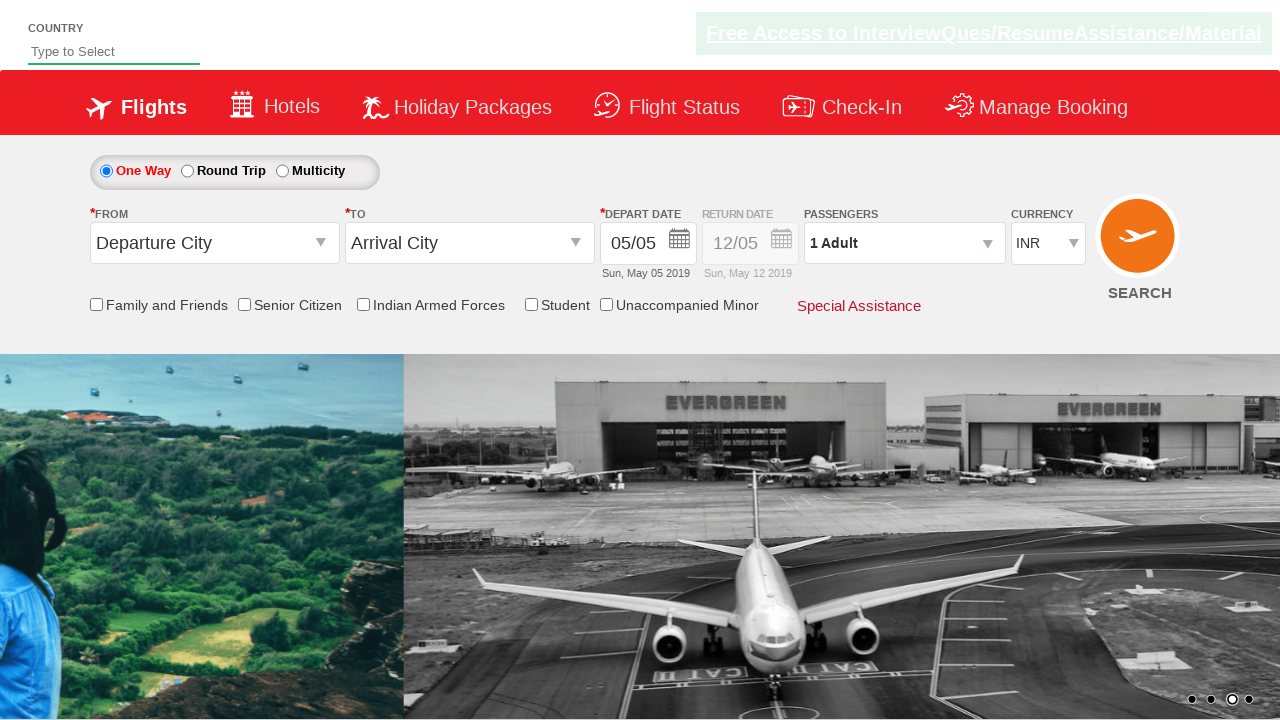